Navigates to a mortgage calculator website and scrolls to the interest rate input field

Starting URL: https://www.mortgagecalculator.org

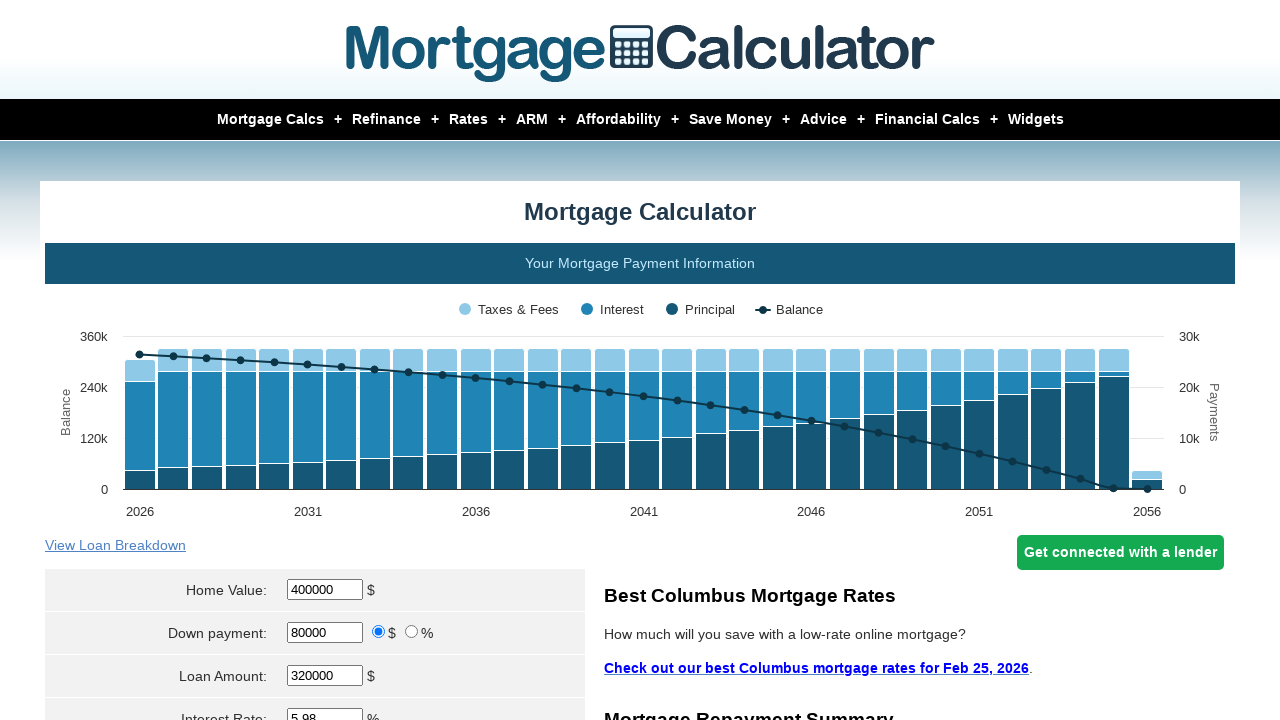

Navigated to mortgage calculator website
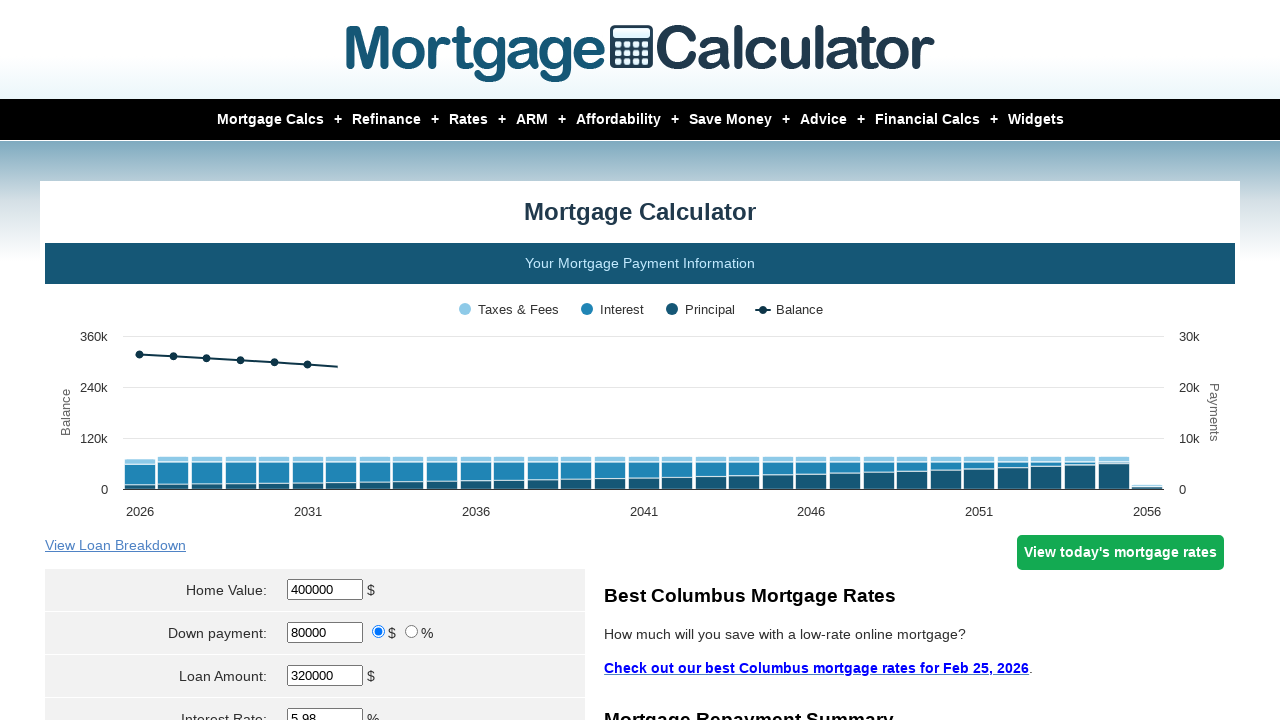

Located interest rate input field
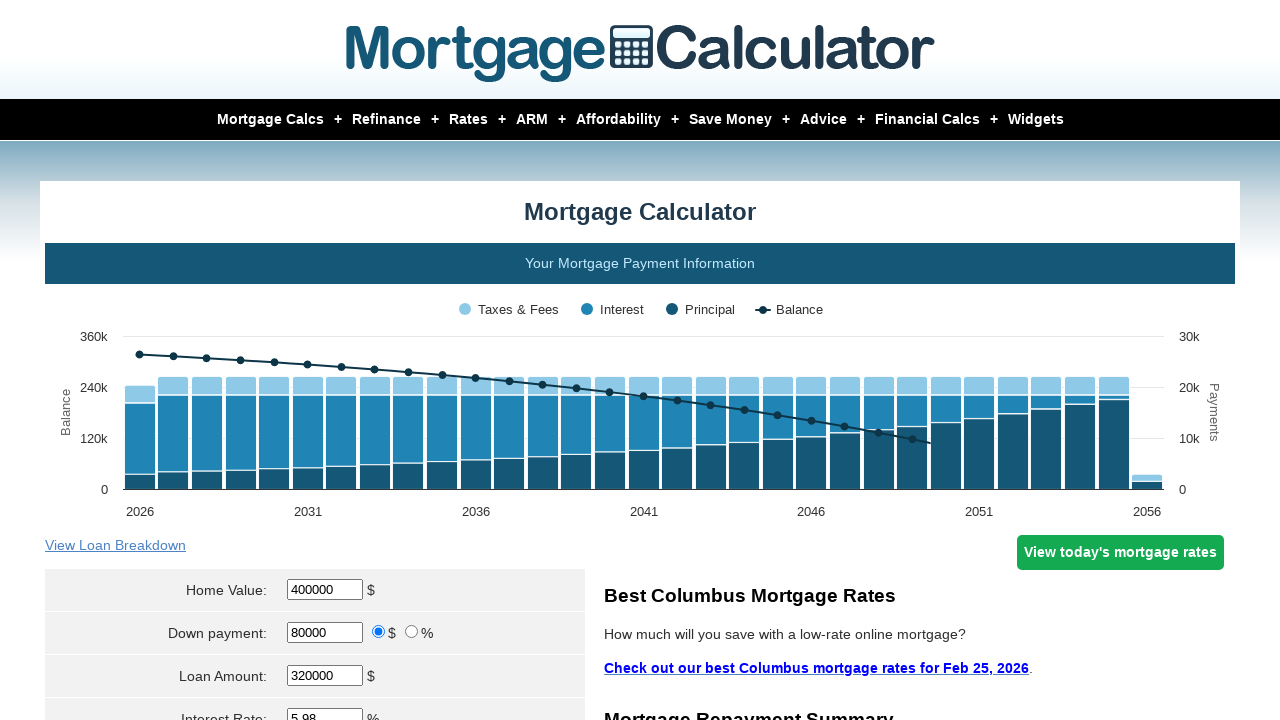

Scrolled to interest rate input field
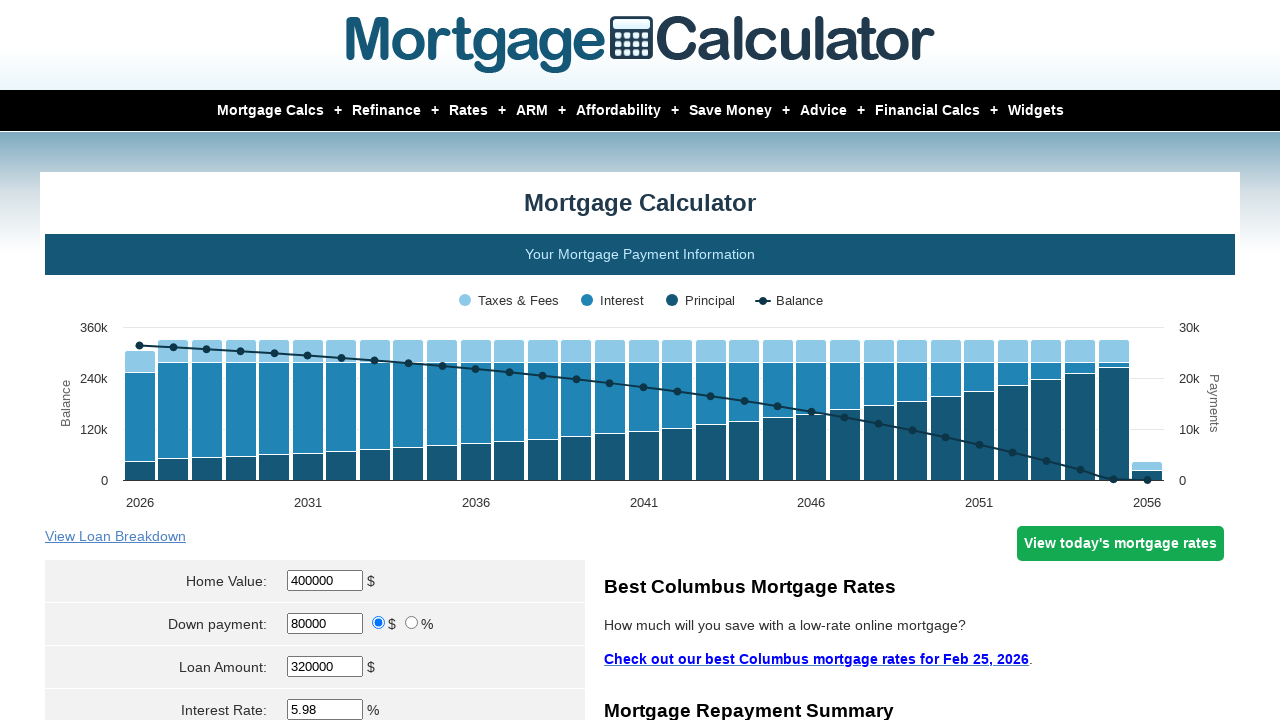

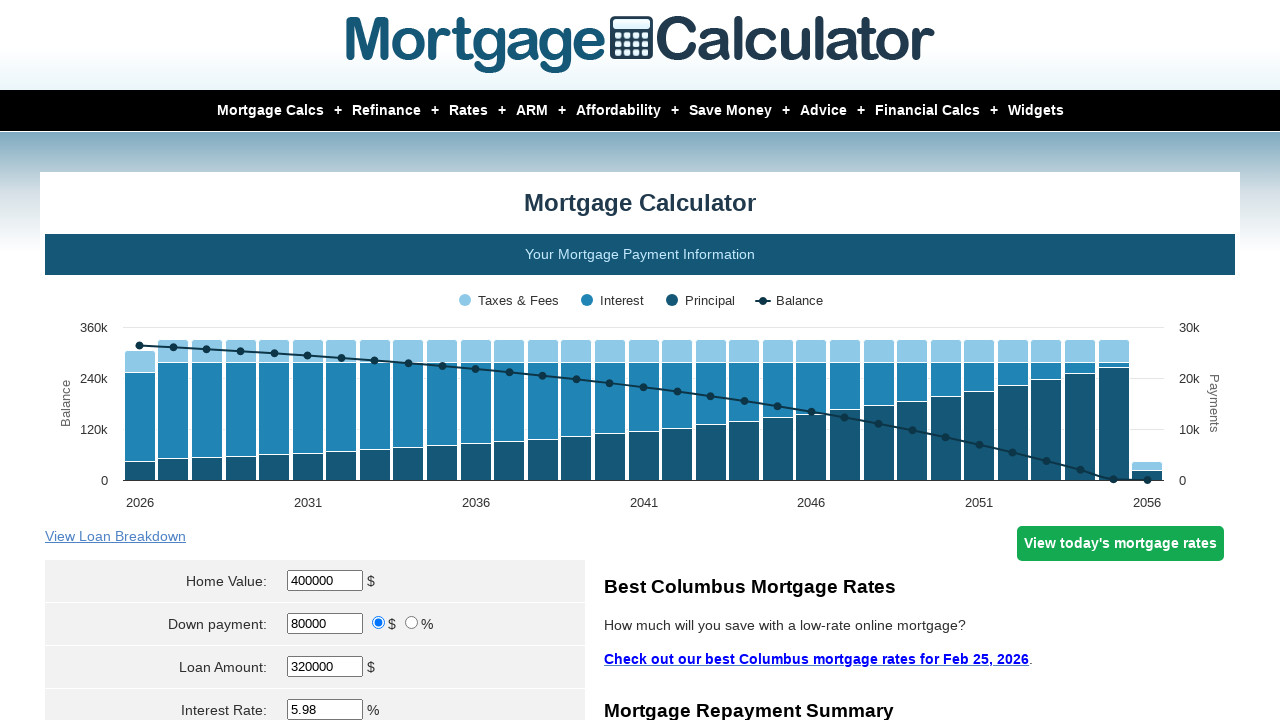